Tests that Clear completed button is hidden when no completed items exist

Starting URL: https://demo.playwright.dev/todomvc

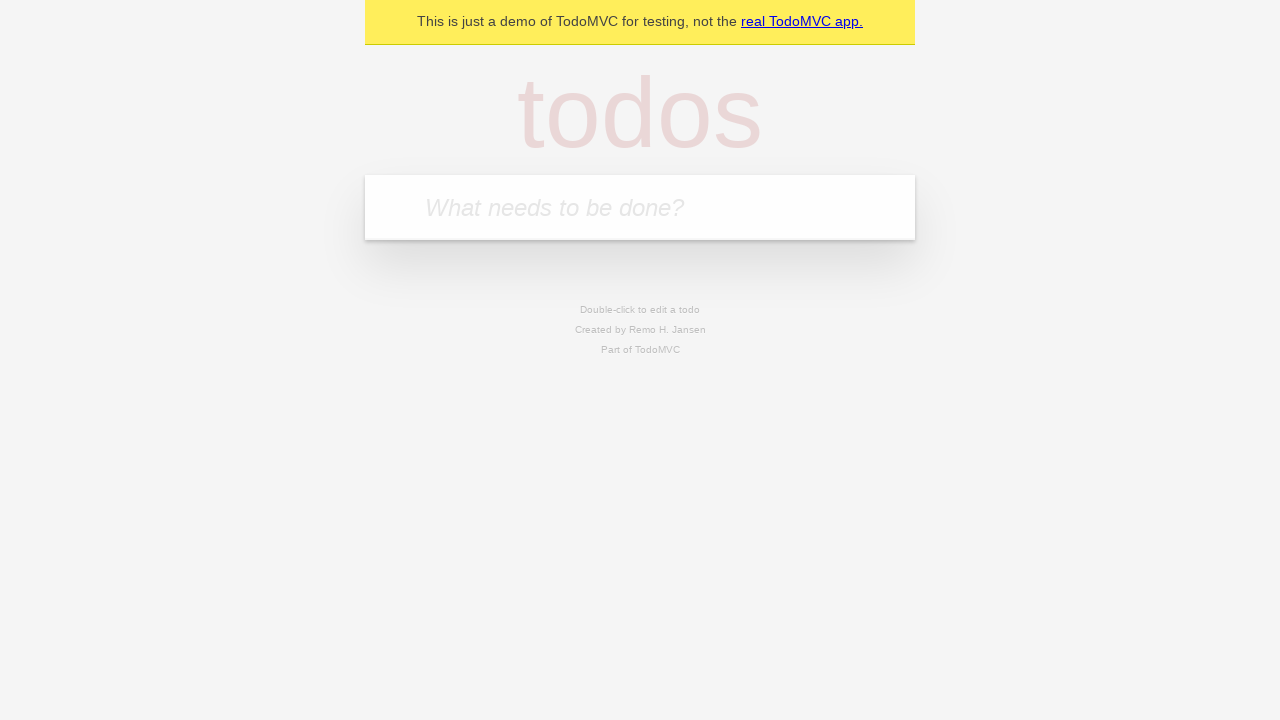

Navigated to TodoMVC demo application
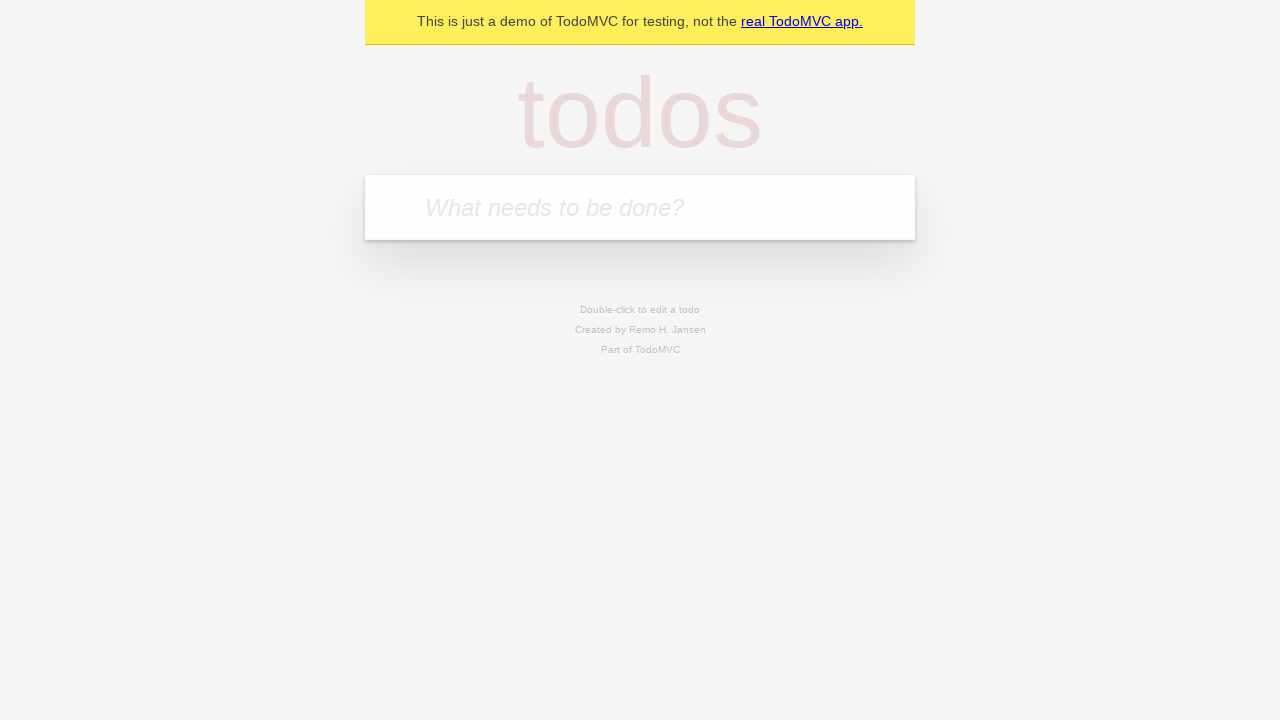

Located the new todo input field
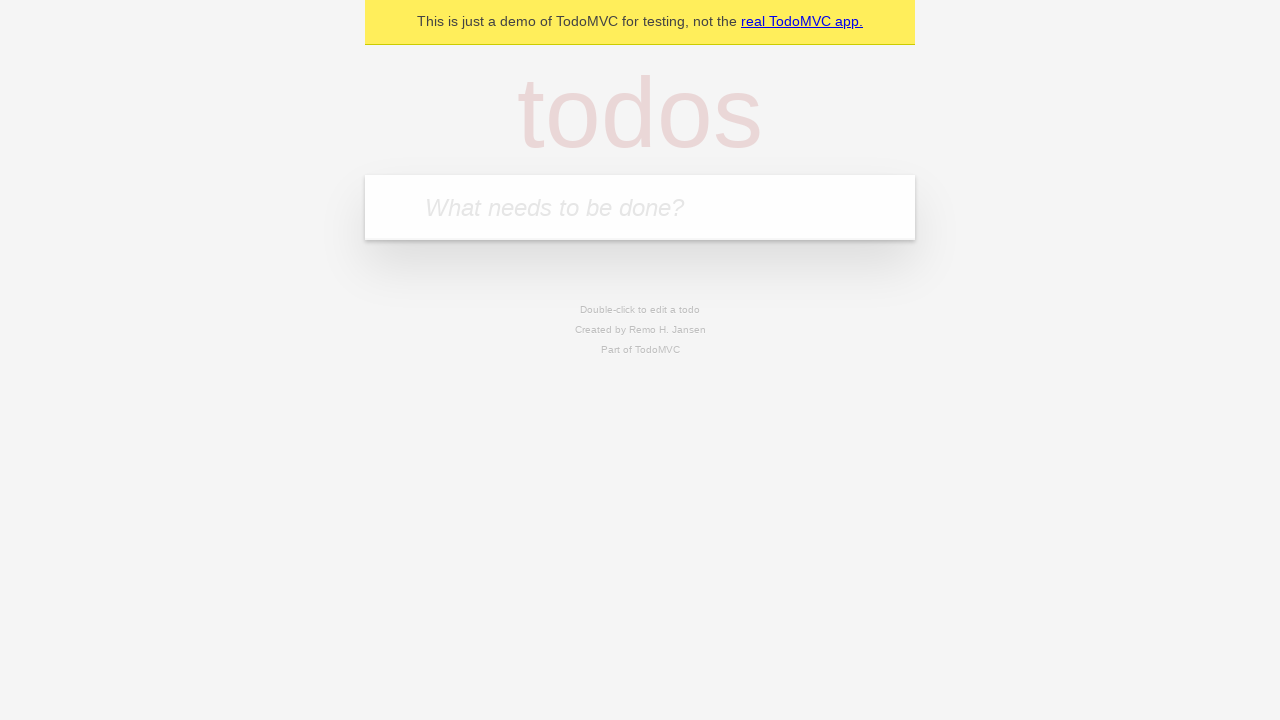

Filled first todo: 'buy some cheese' on internal:attr=[placeholder="What needs to be done?"i]
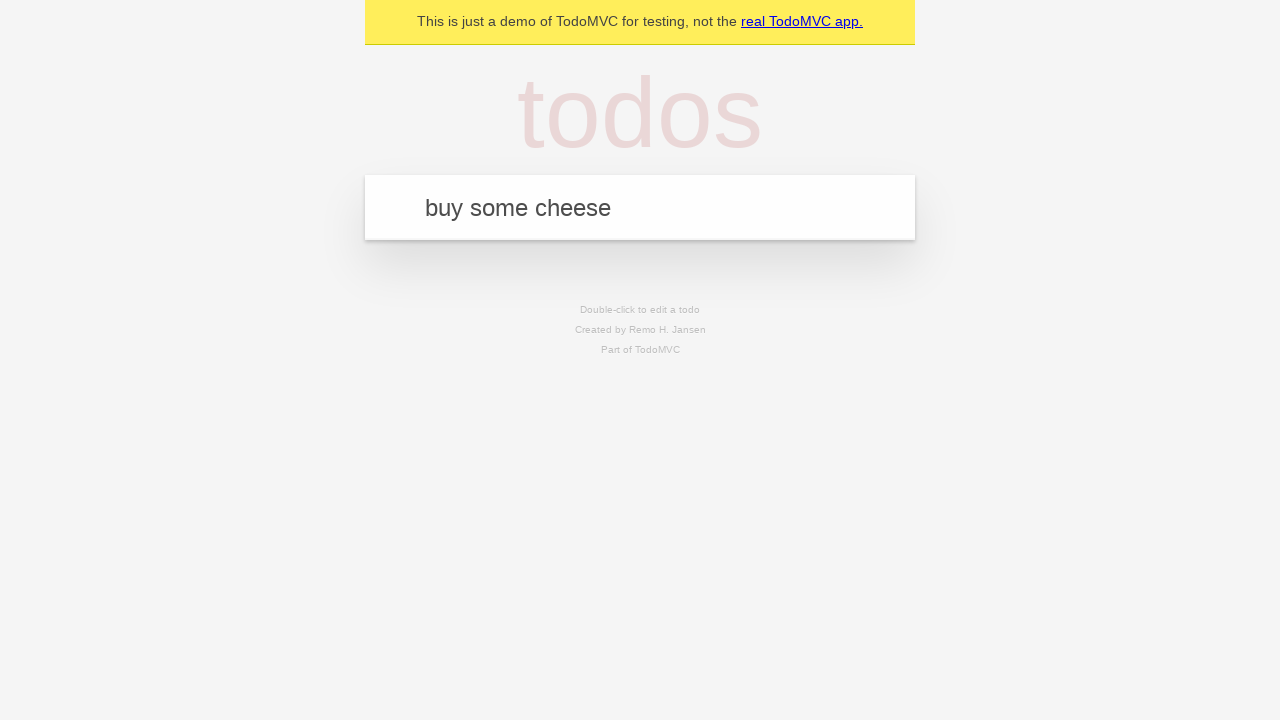

Pressed Enter to add first todo on internal:attr=[placeholder="What needs to be done?"i]
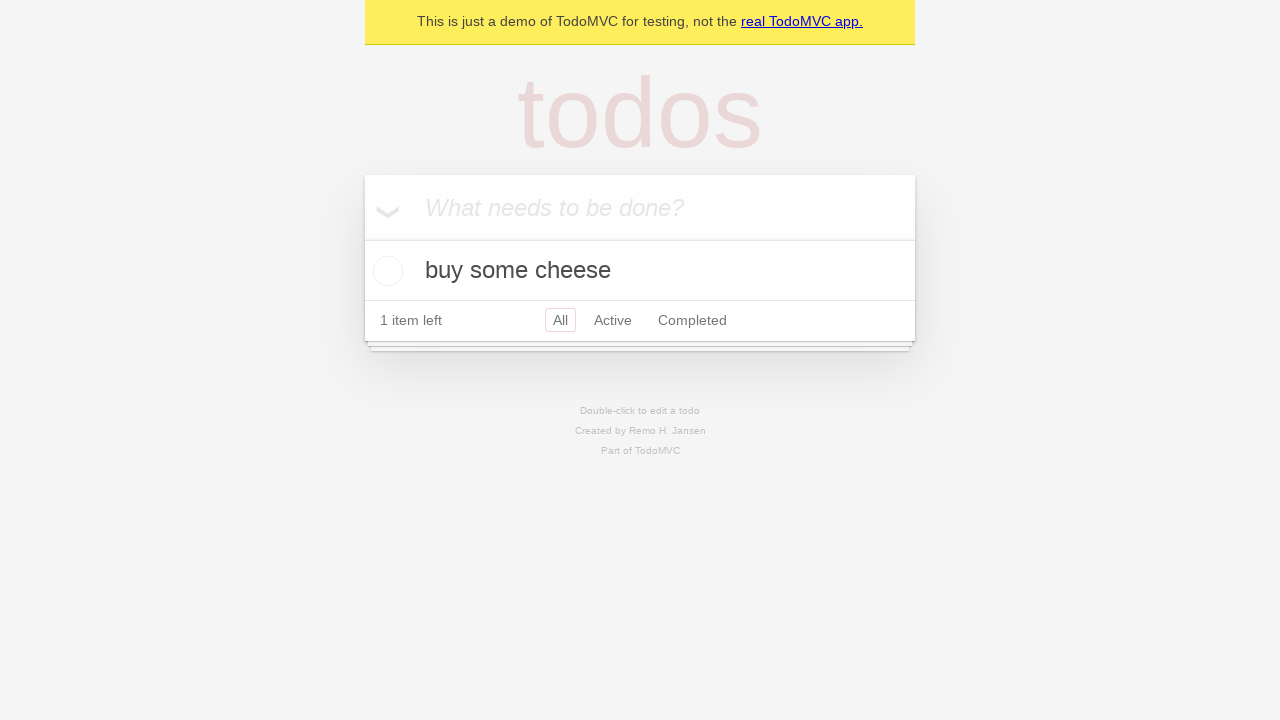

Filled second todo: 'feed the cat' on internal:attr=[placeholder="What needs to be done?"i]
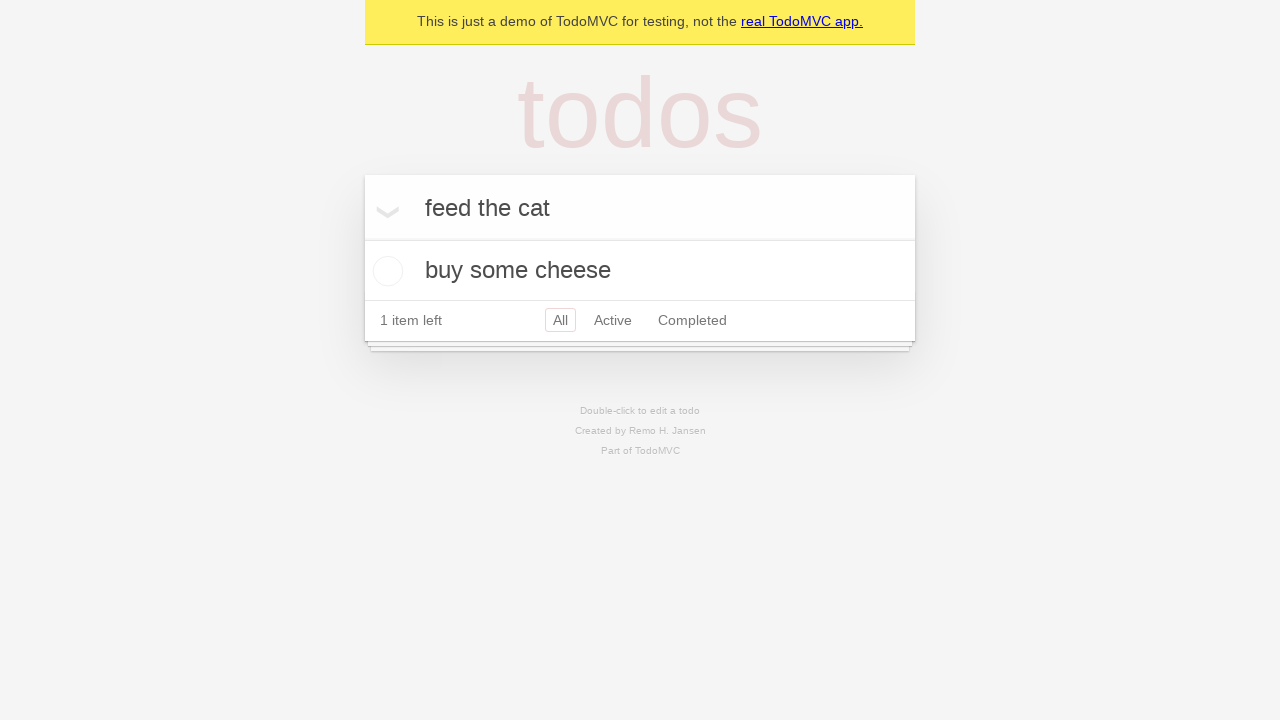

Pressed Enter to add second todo on internal:attr=[placeholder="What needs to be done?"i]
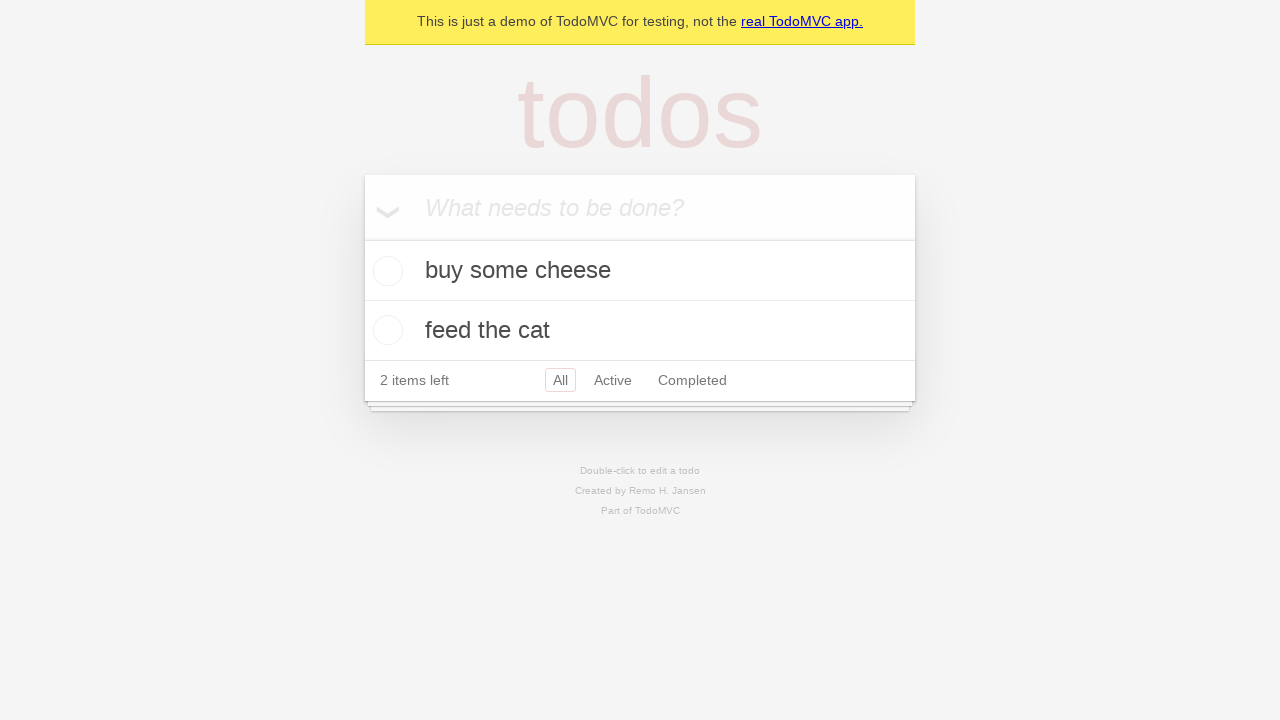

Filled third todo: 'book a doctors appointment' on internal:attr=[placeholder="What needs to be done?"i]
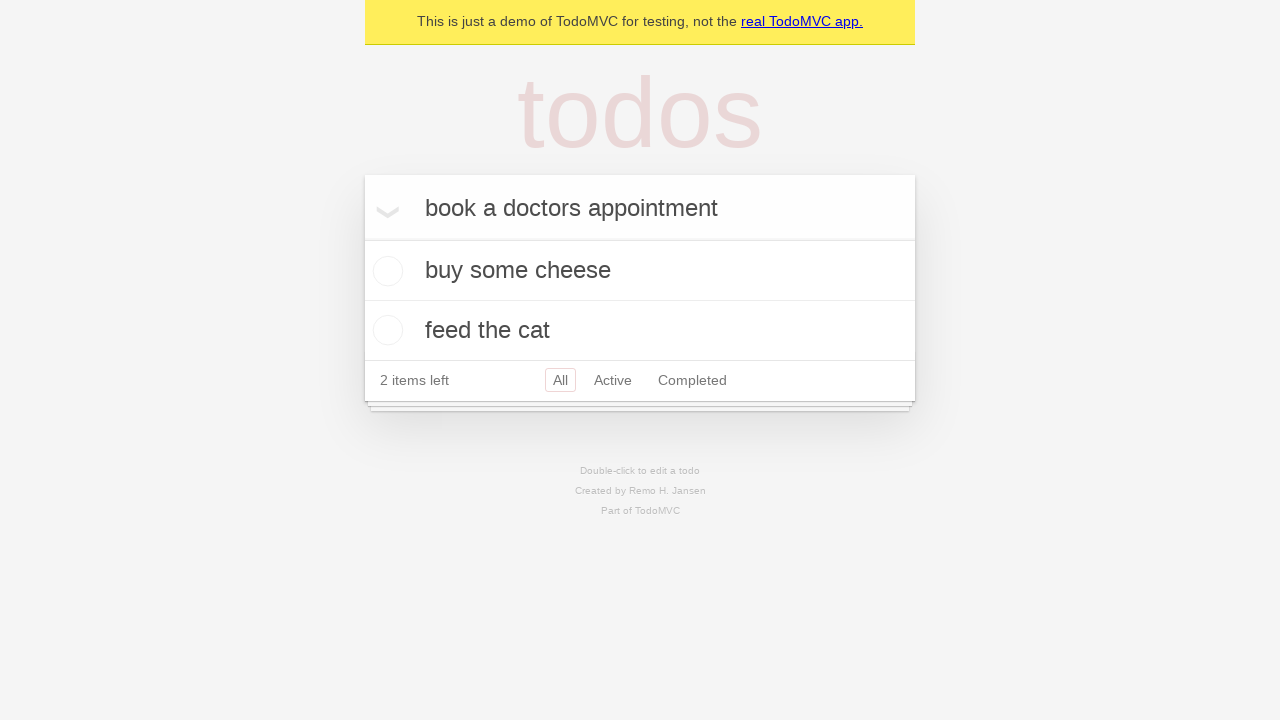

Pressed Enter to add third todo on internal:attr=[placeholder="What needs to be done?"i]
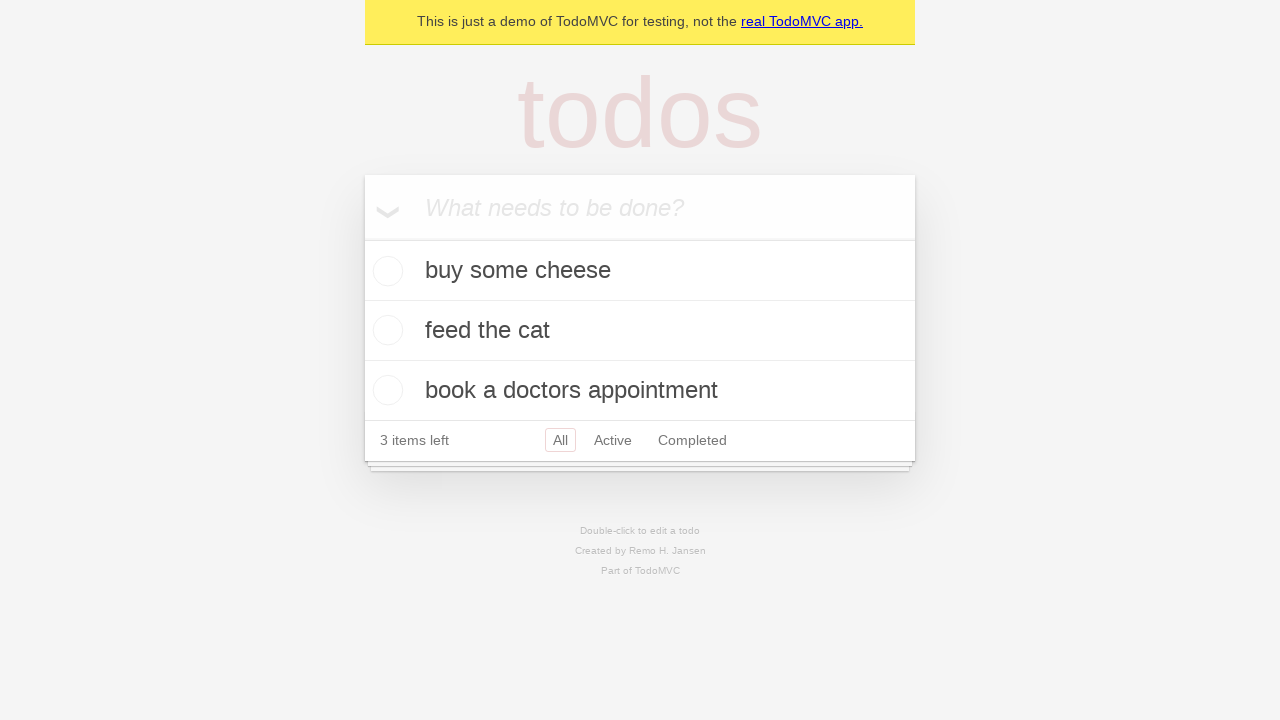

Marked first todo as completed at (385, 271) on .todo-list li .toggle >> nth=0
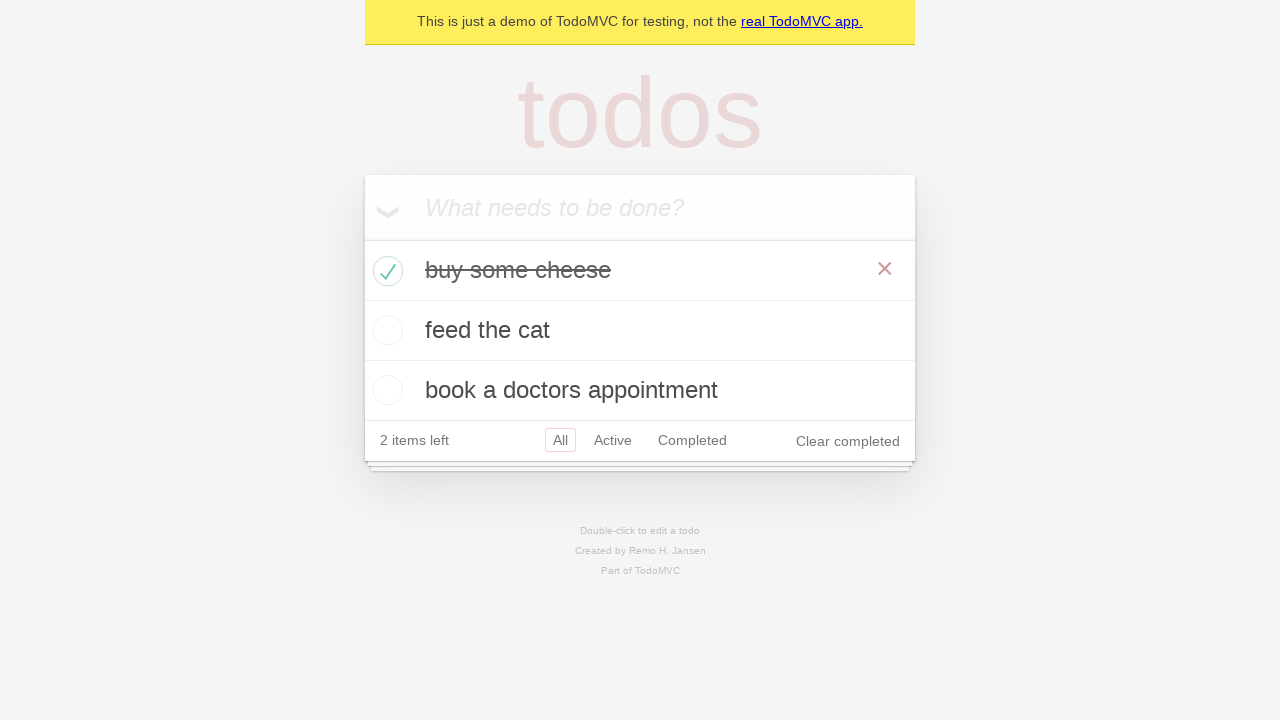

Clicked 'Clear completed' button to remove completed item at (848, 441) on internal:role=button[name="Clear completed"i]
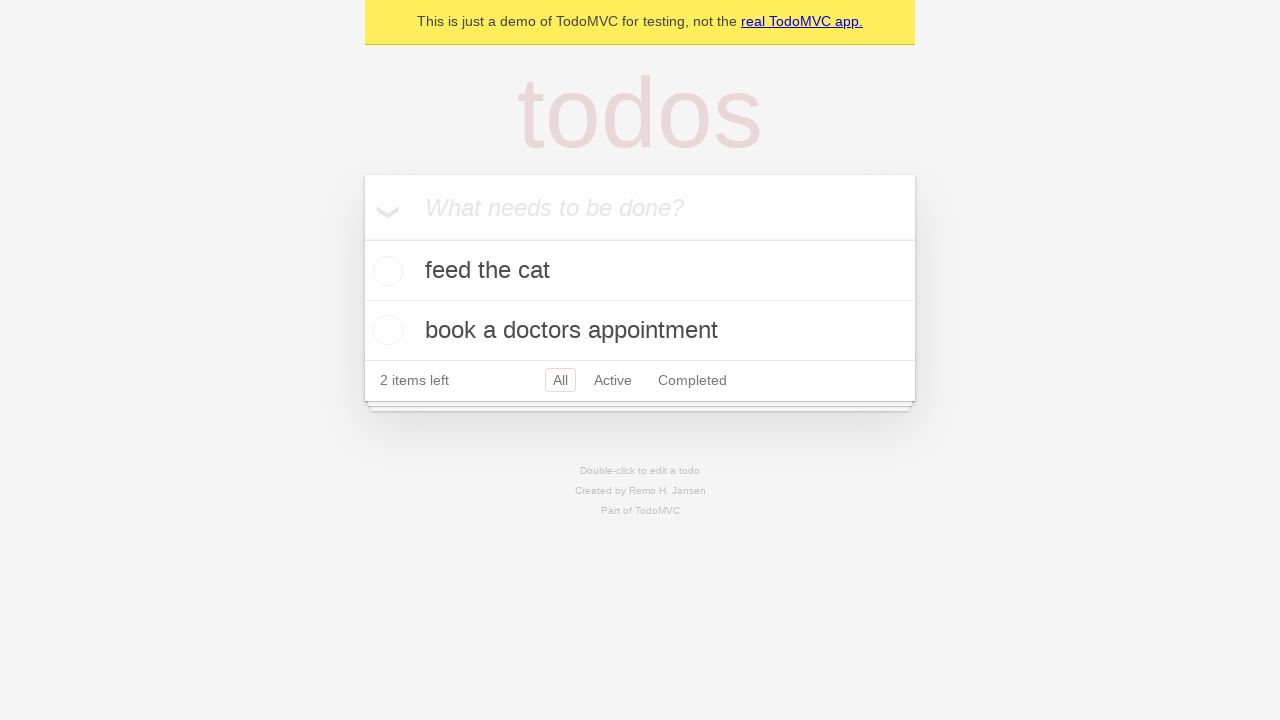

Waited for todo list to update after clearing completed items
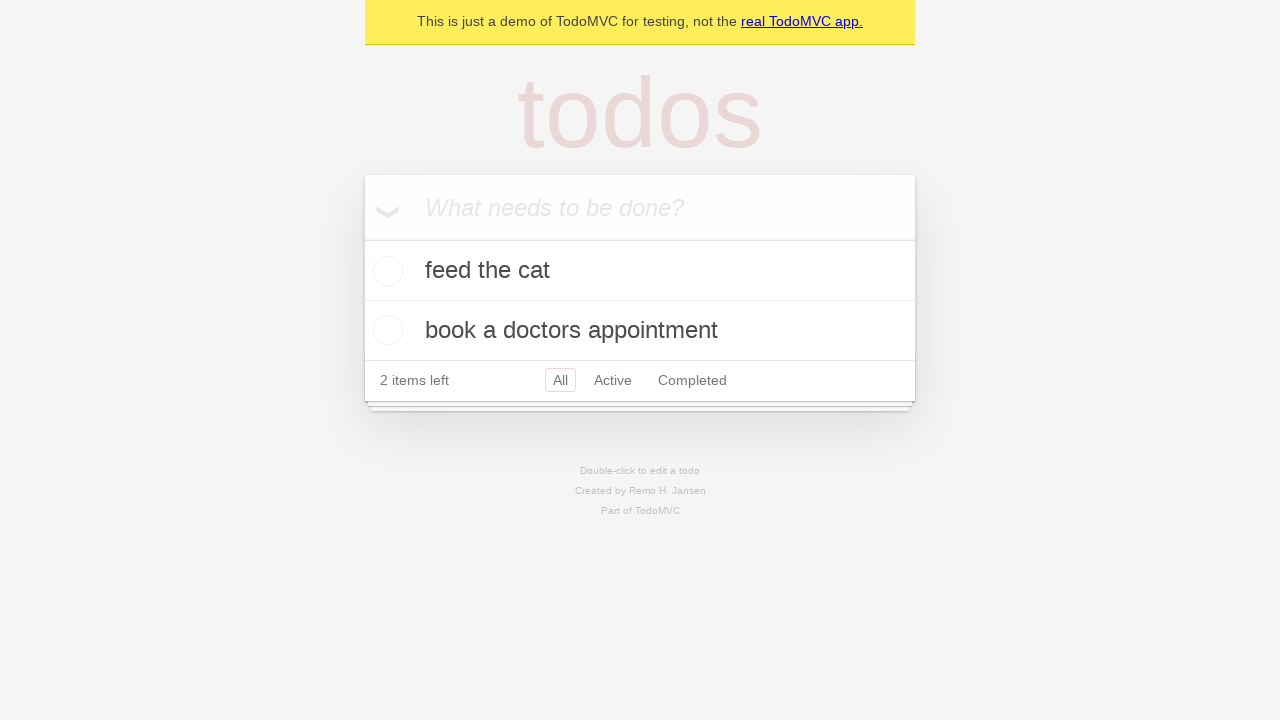

Verified that 'Clear completed' button is hidden when no completed items exist
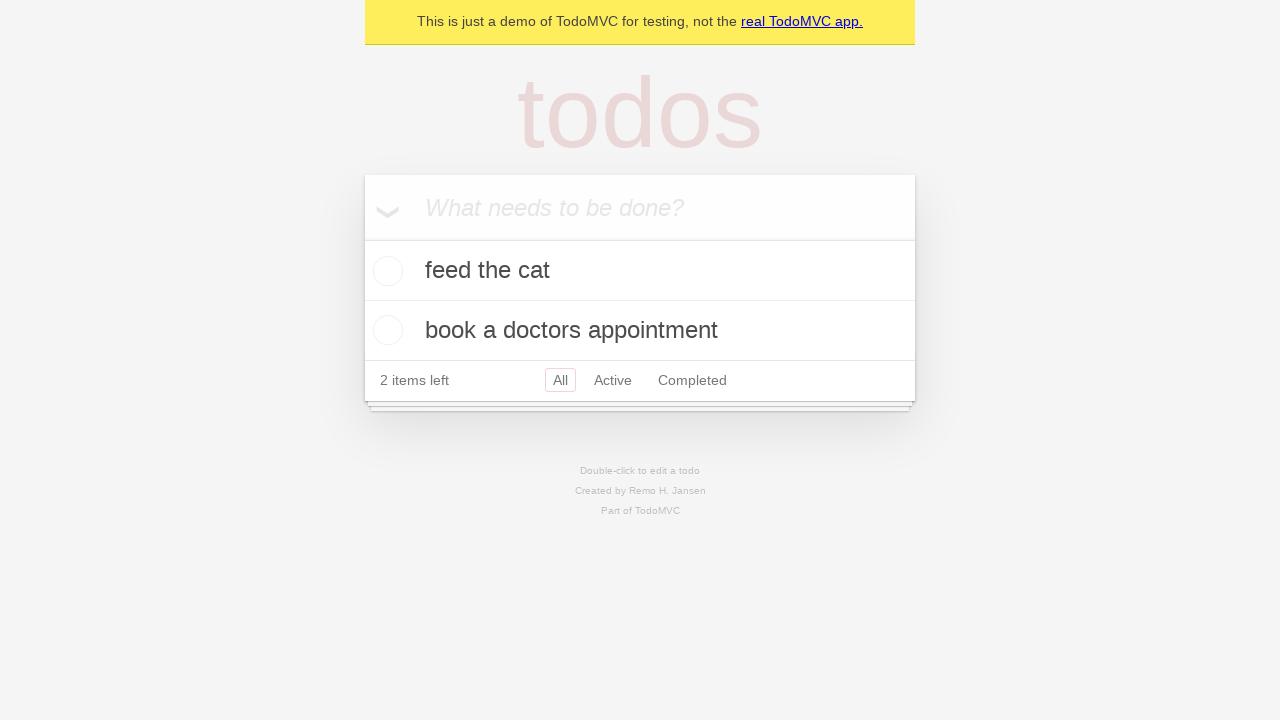

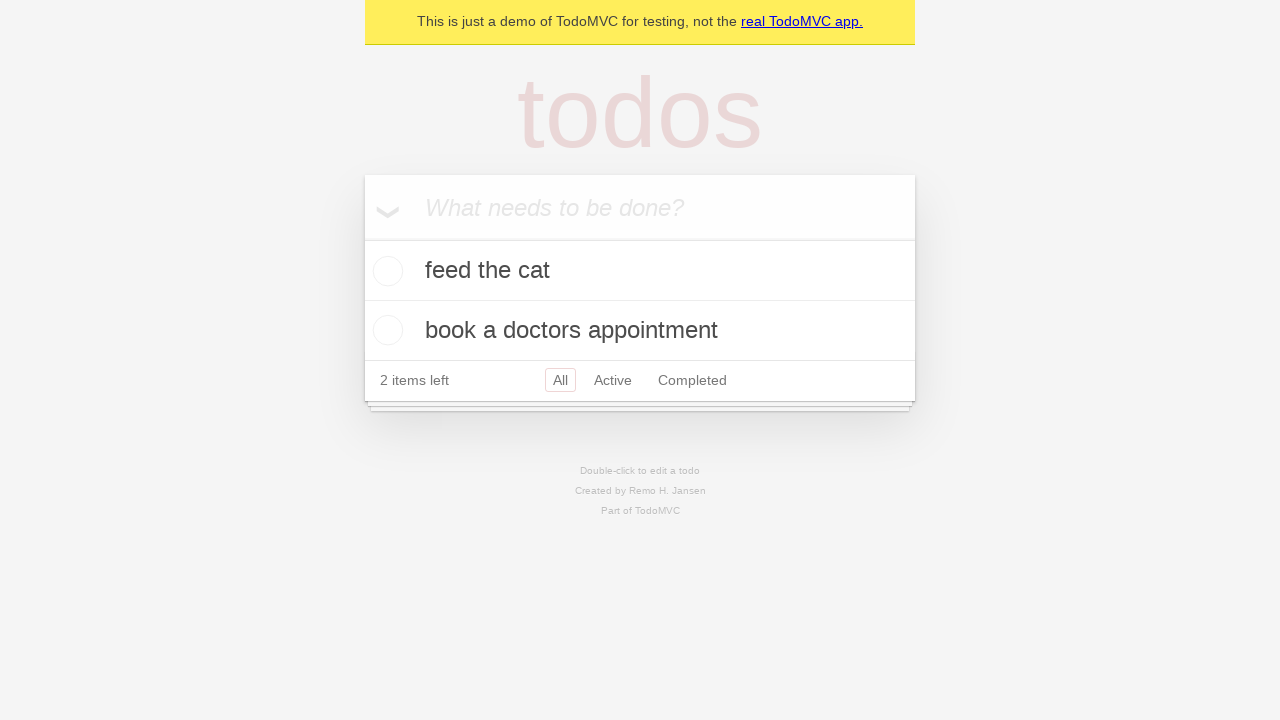